Tests the random.org password generator by configuring the number of passwords and password length, then submitting the form to generate passwords and verifying the results are displayed.

Starting URL: https://www.random.org/passwords/

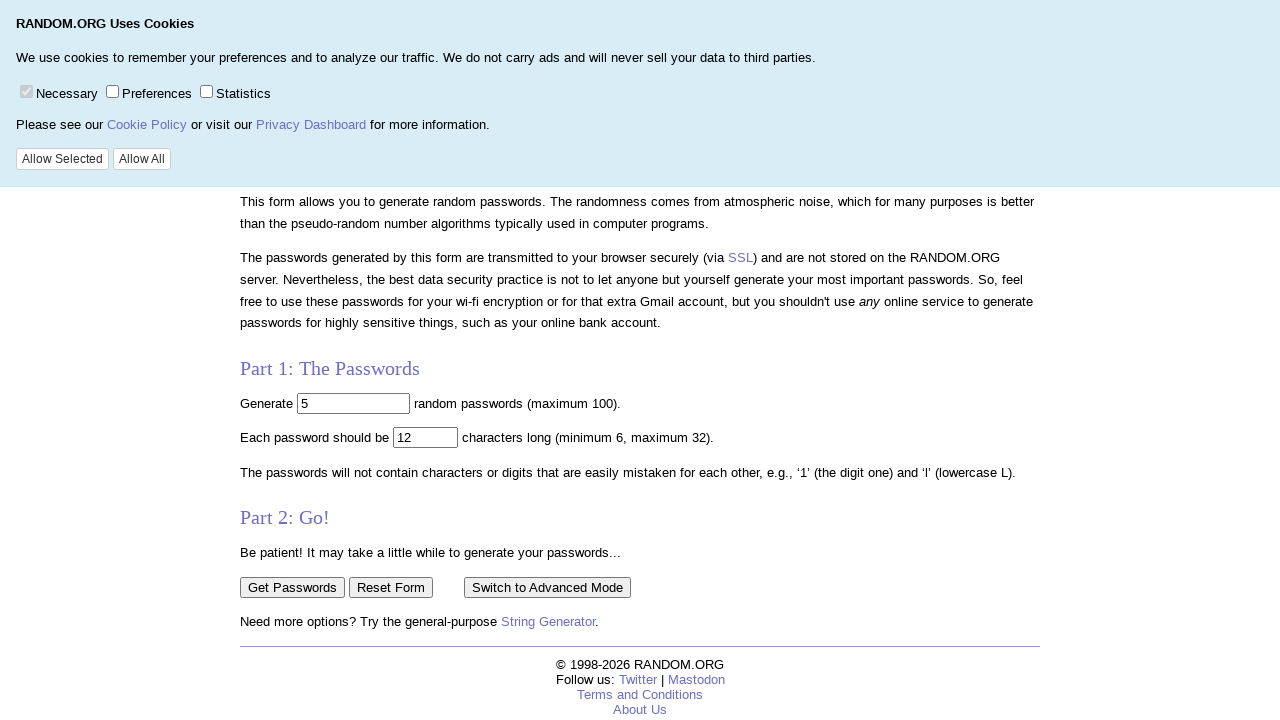

Cleared the number of passwords field on input[name='num']
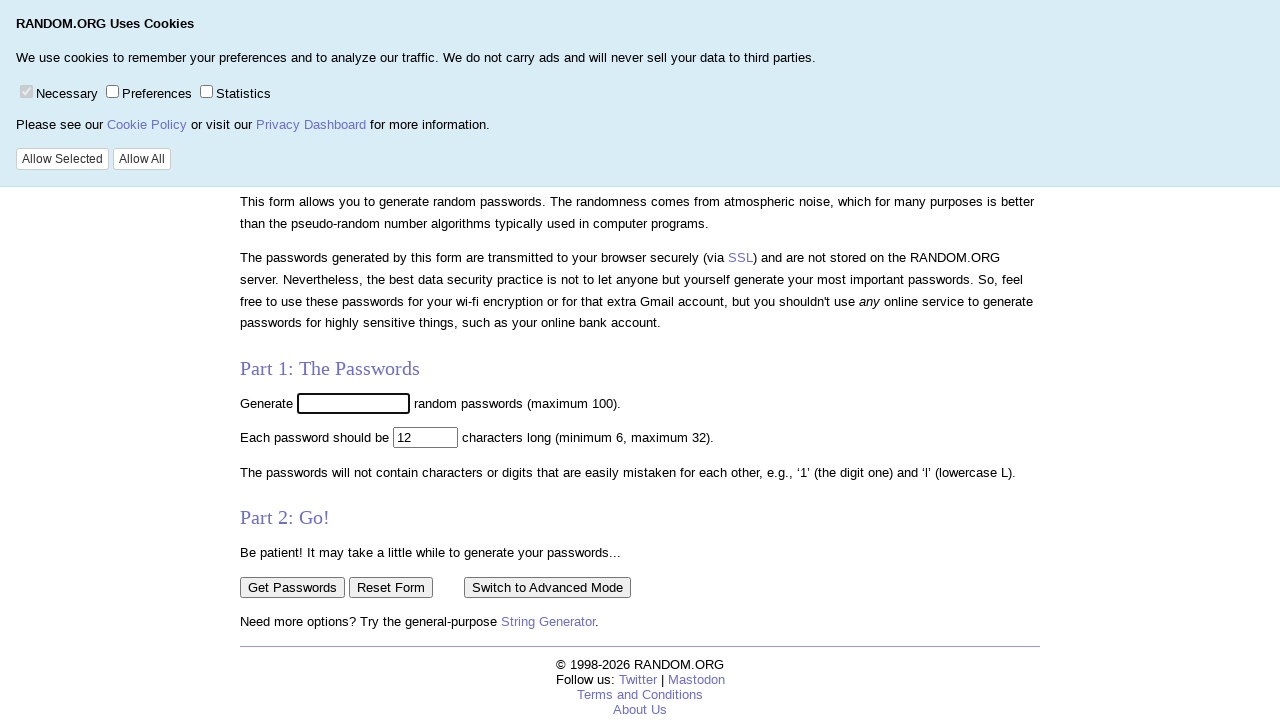

Filled number of passwords field with '50' on input[name='num']
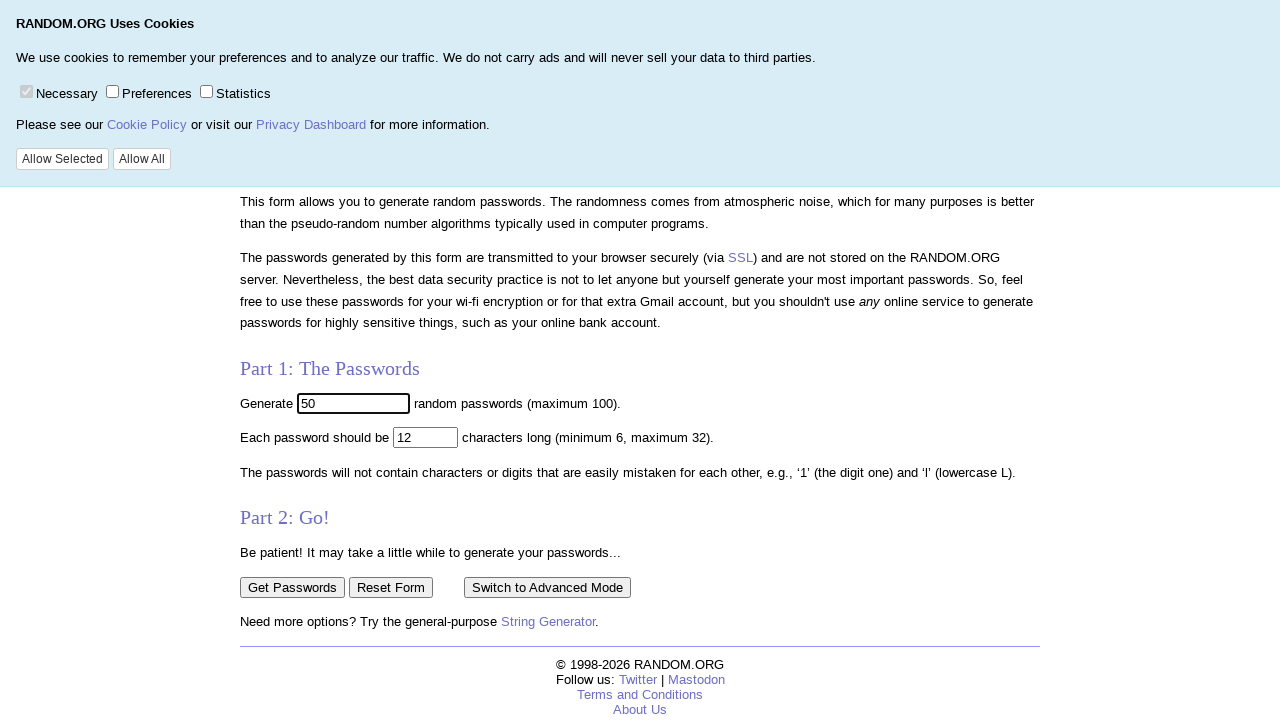

Cleared the password length field on input[name='len']
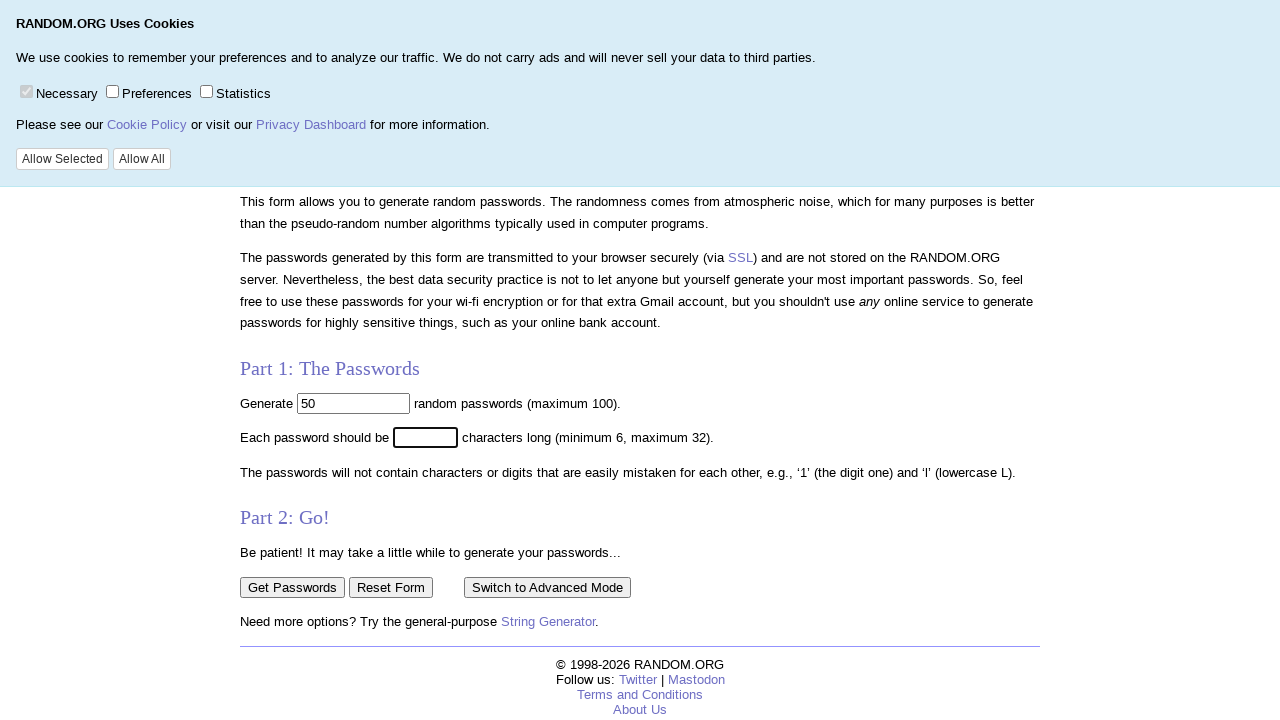

Filled password length field with '16' on input[name='len']
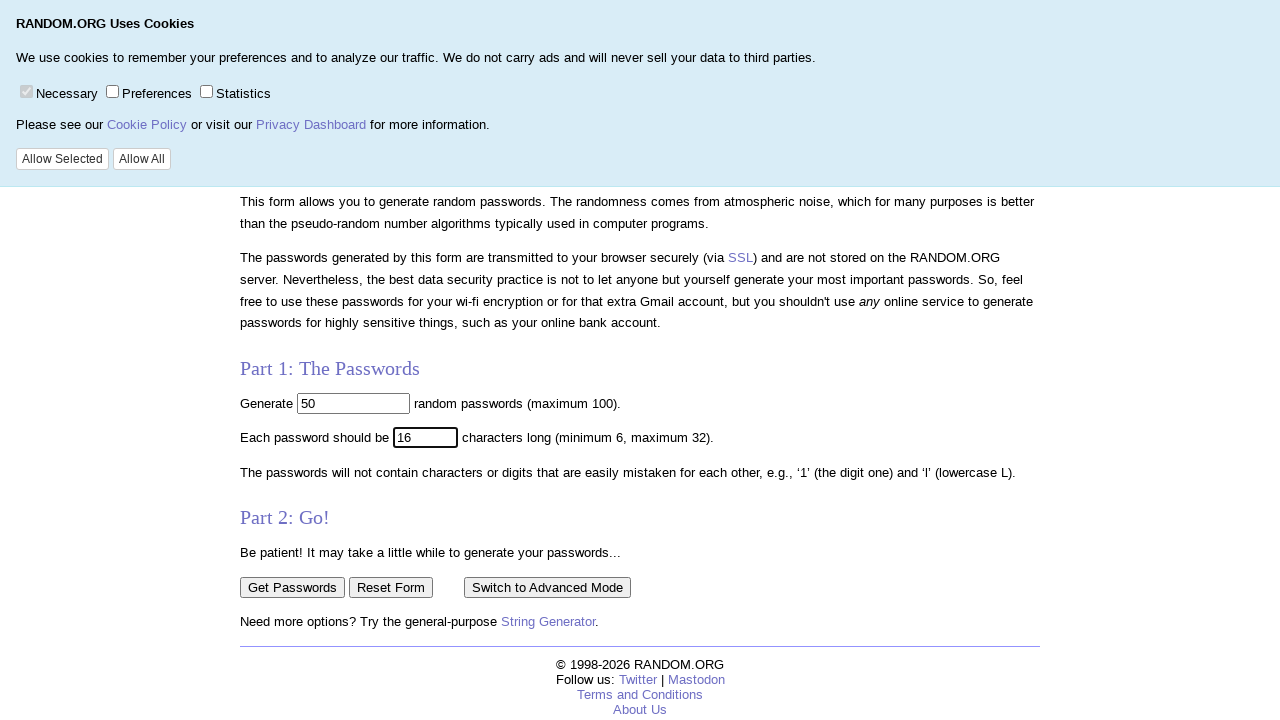

Clicked the 'Get Passwords' button to generate passwords at (292, 587) on input[value='Get Passwords']
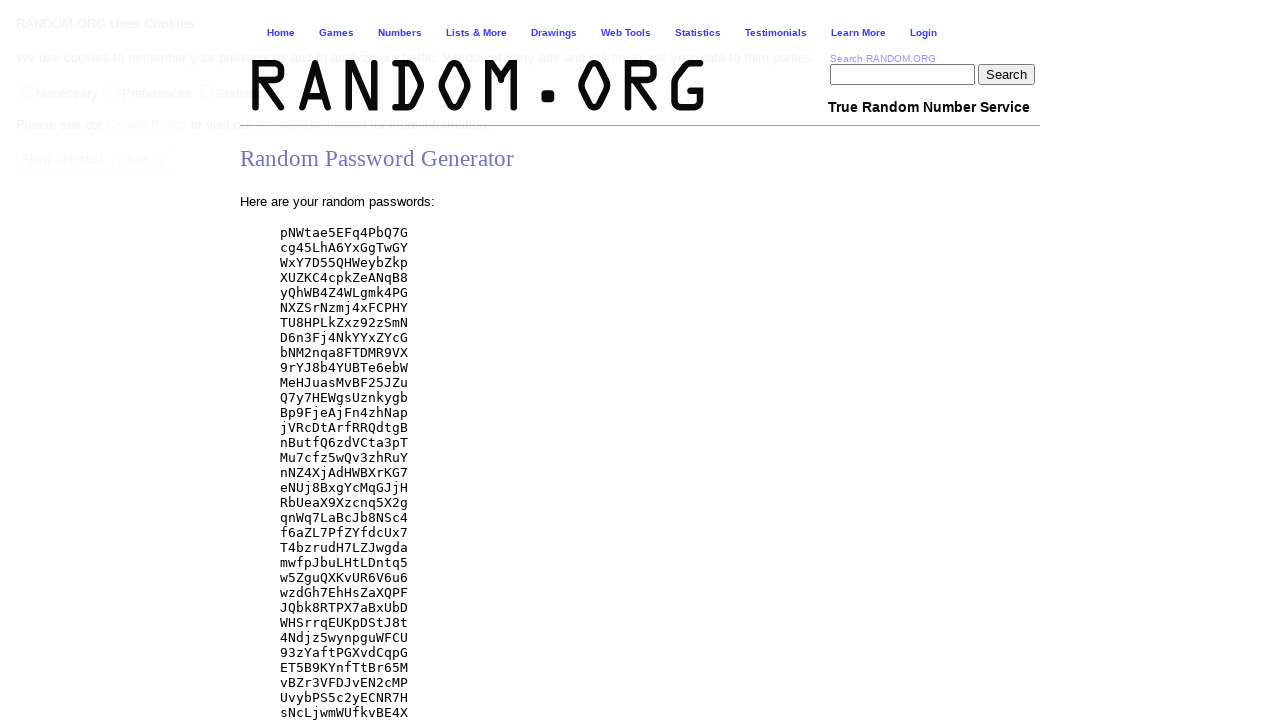

Password results loaded and displayed
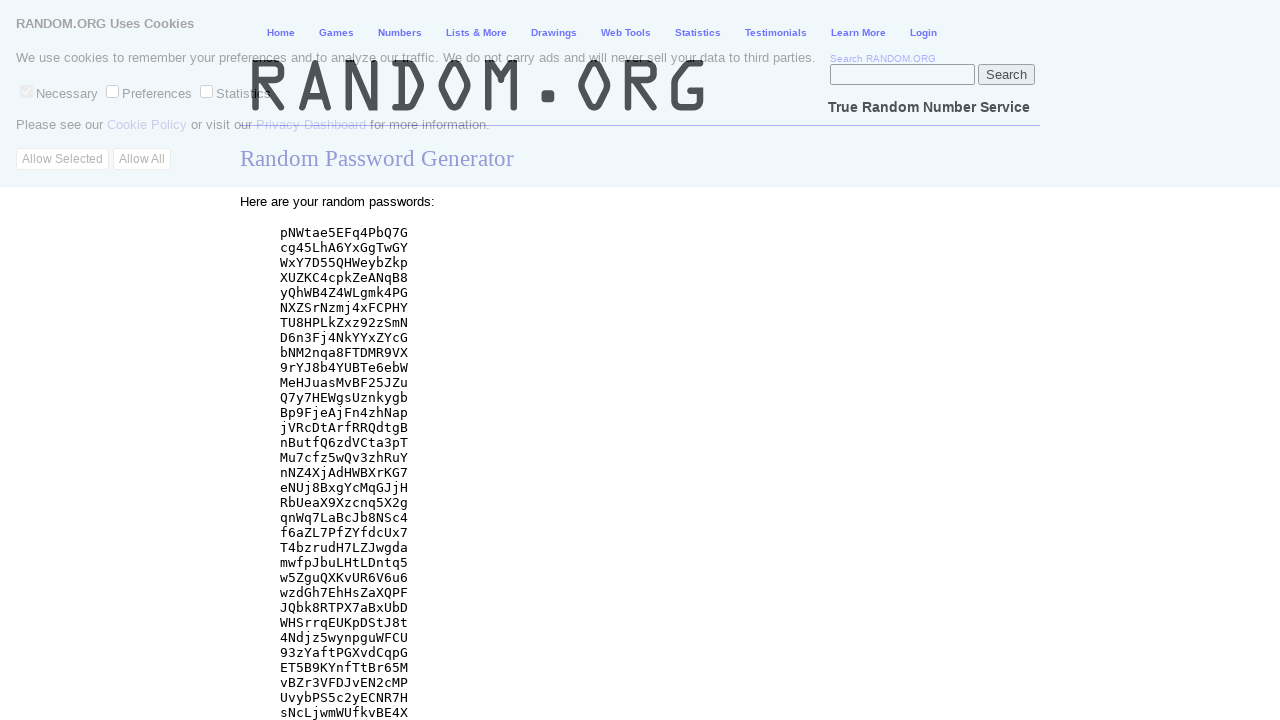

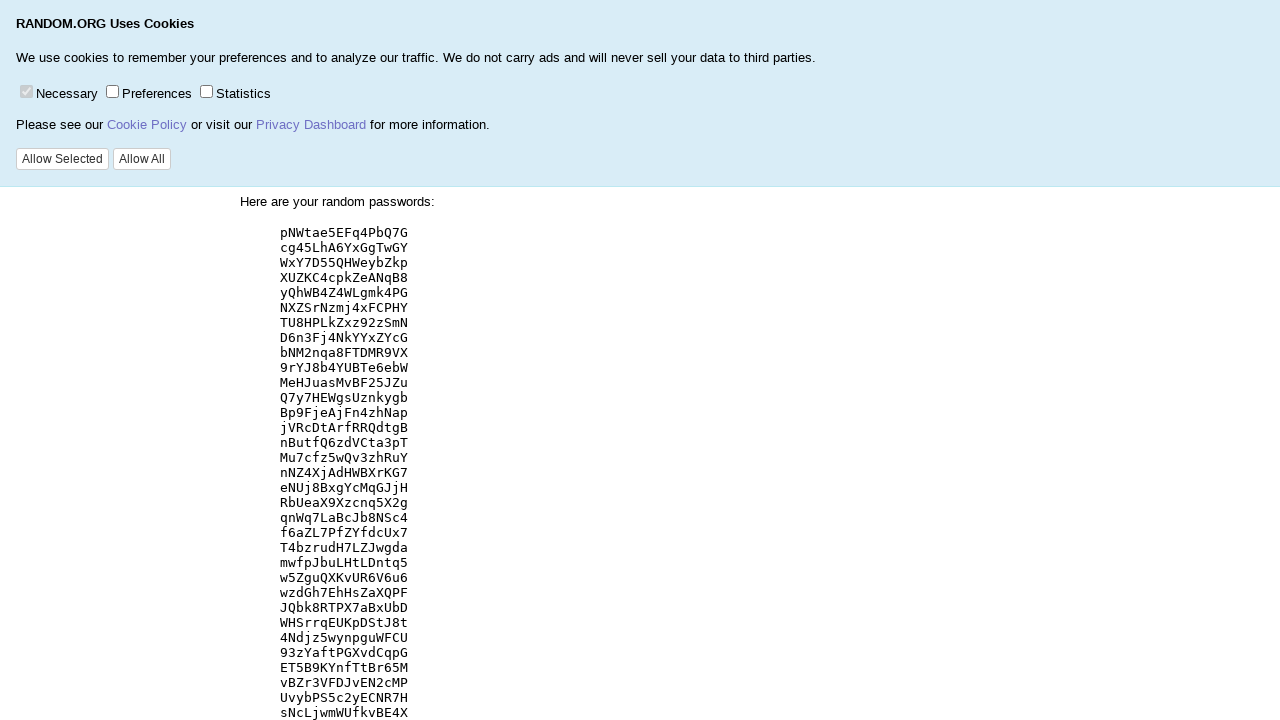